Tests keyboard interactions on a number input field by entering a value and then using arrow up and arrow down keys to increment and decrement the value.

Starting URL: http://the-internet.herokuapp.com/inputs

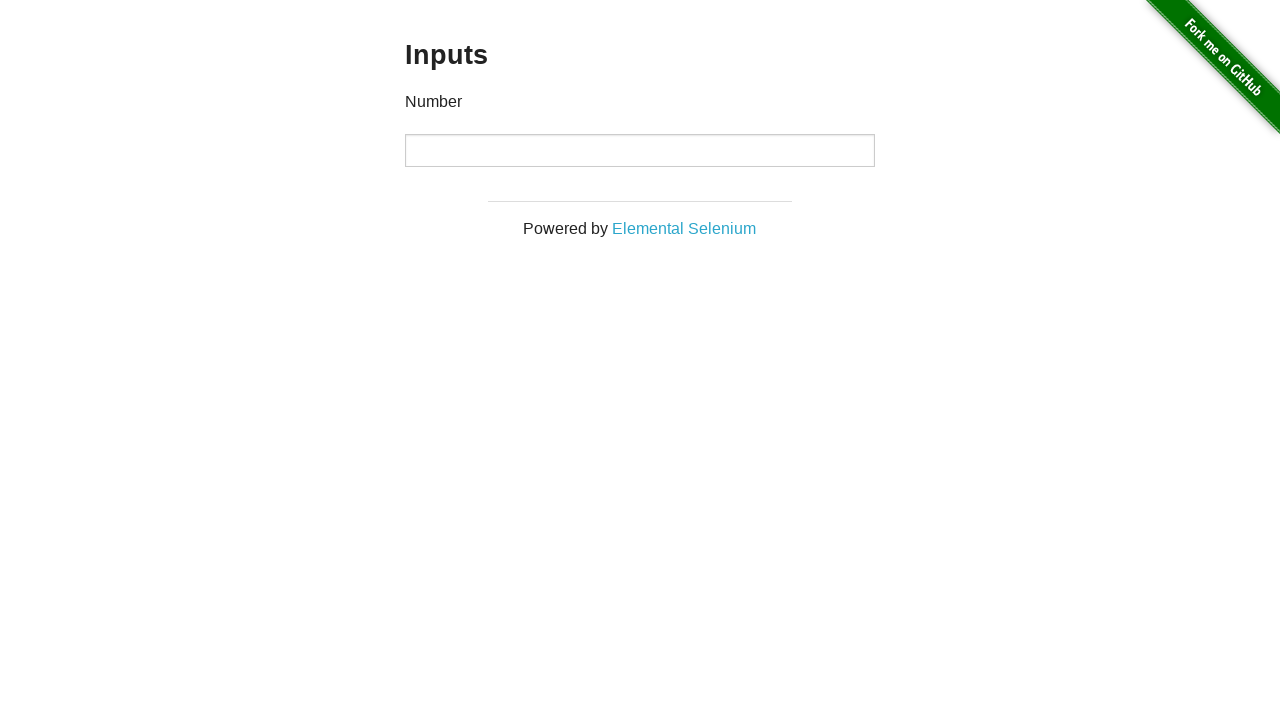

Filled number input field with initial value '10' on //p[text()='Number']/following::input
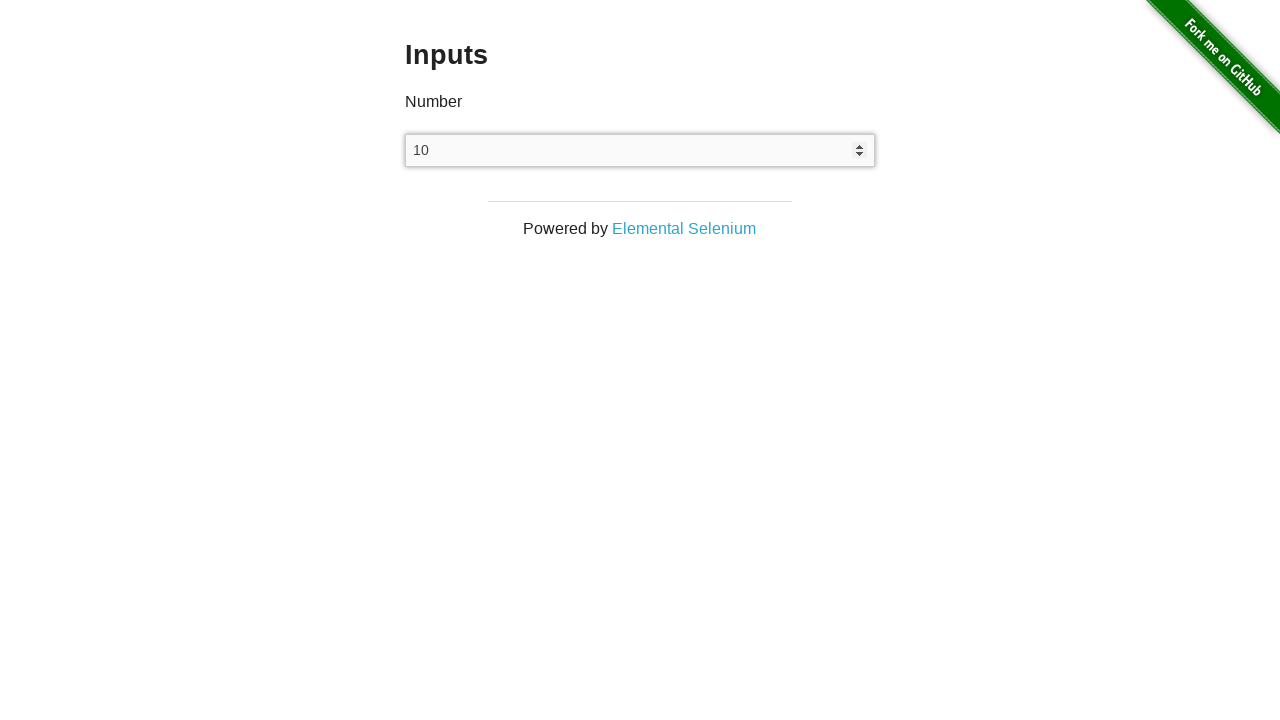

Pressed ArrowUp key to increment value (attempt 1/5) on //p[text()='Number']/following::input
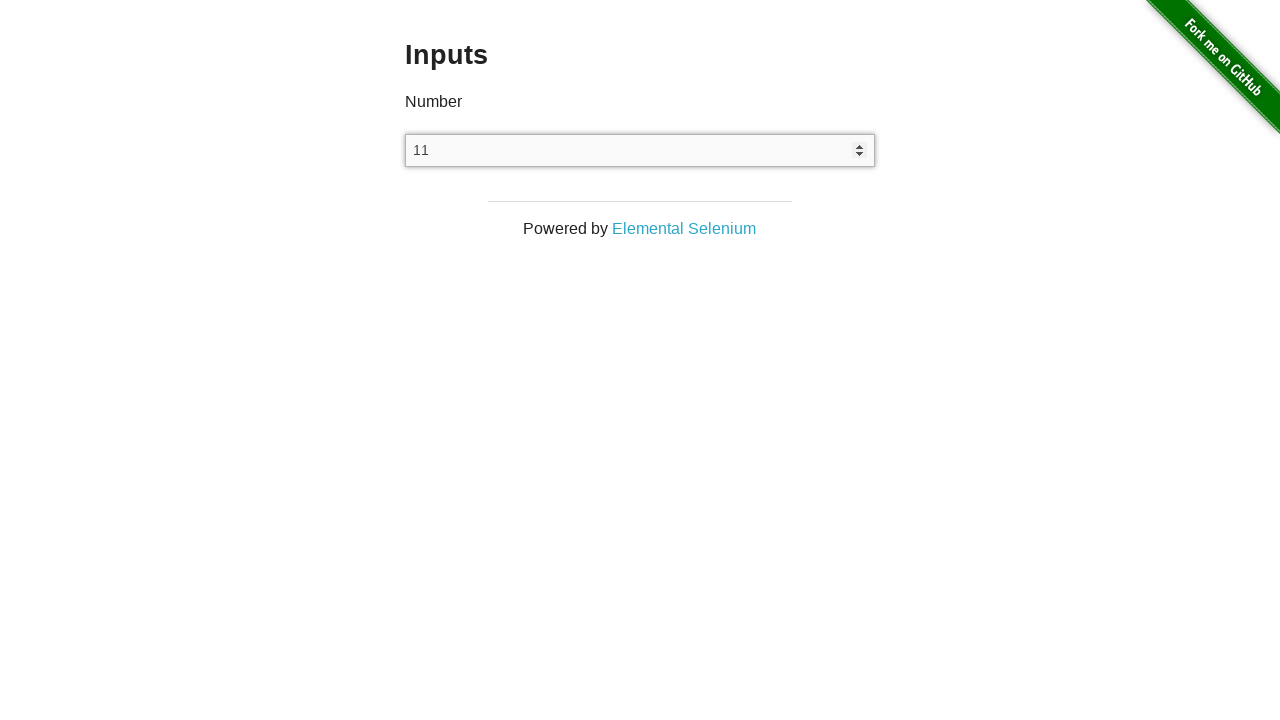

Waited 1 second after ArrowUp key press
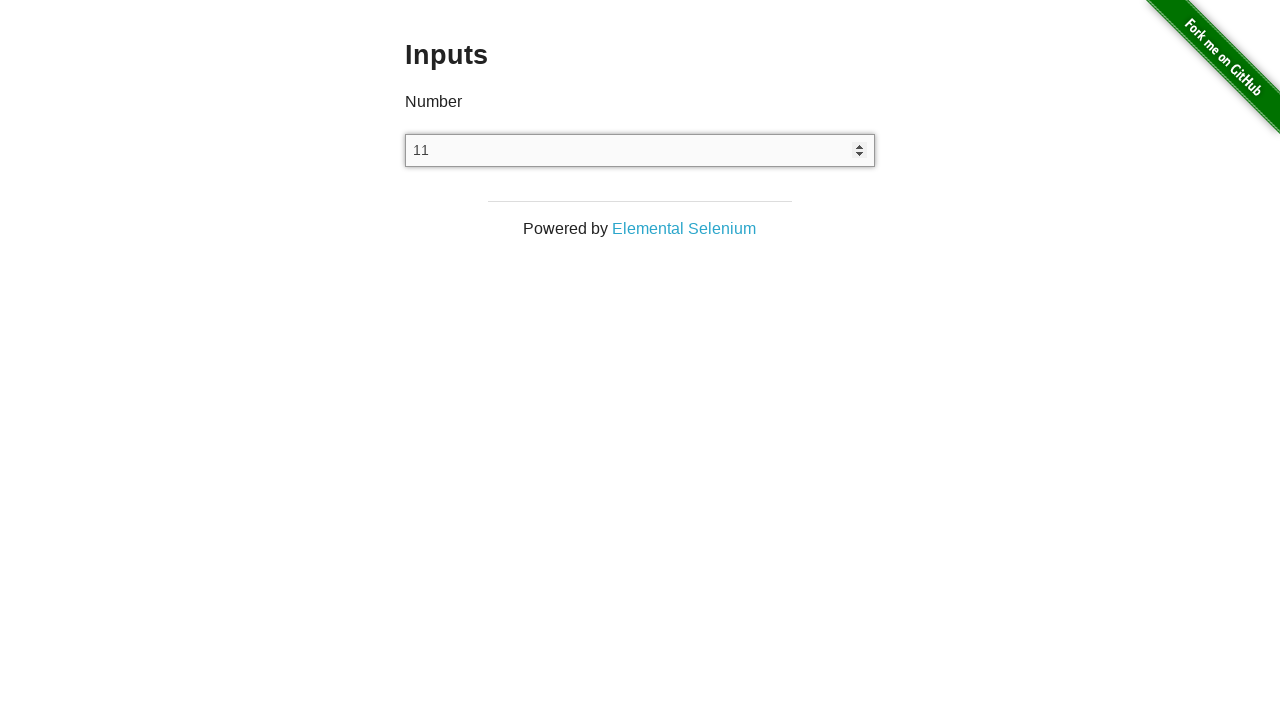

Pressed ArrowUp key to increment value (attempt 2/5) on //p[text()='Number']/following::input
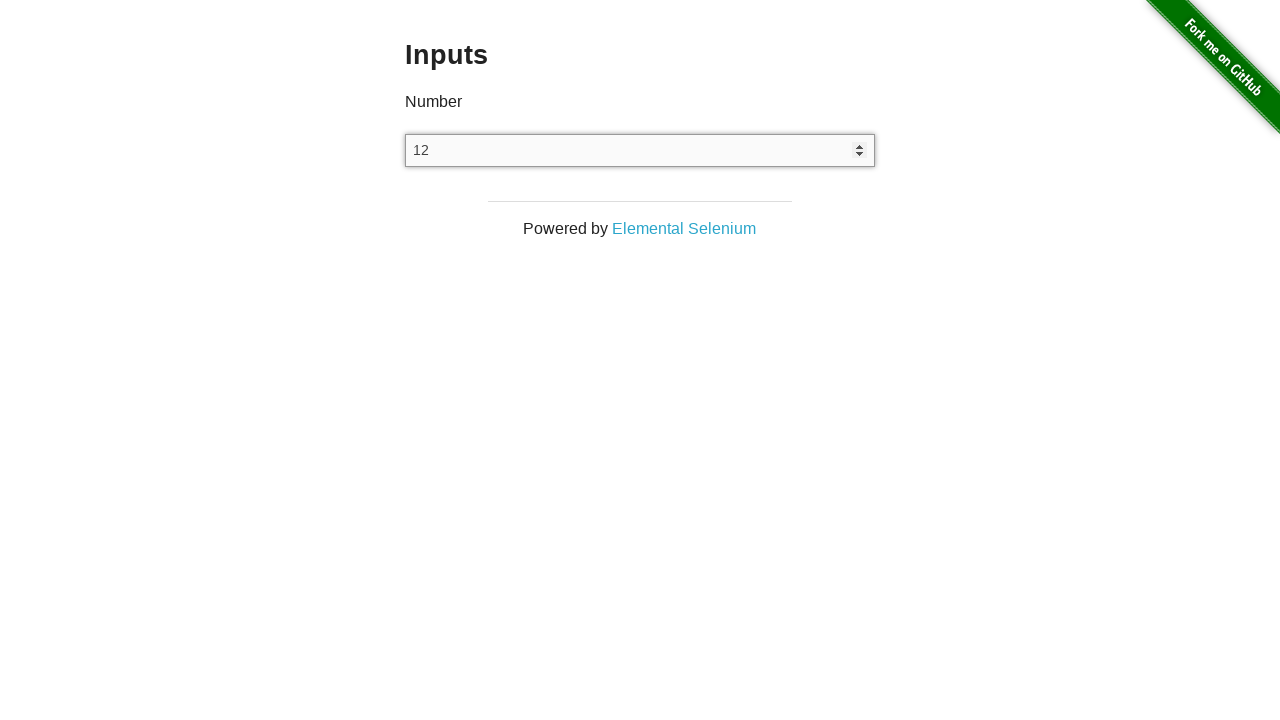

Waited 1 second after ArrowUp key press
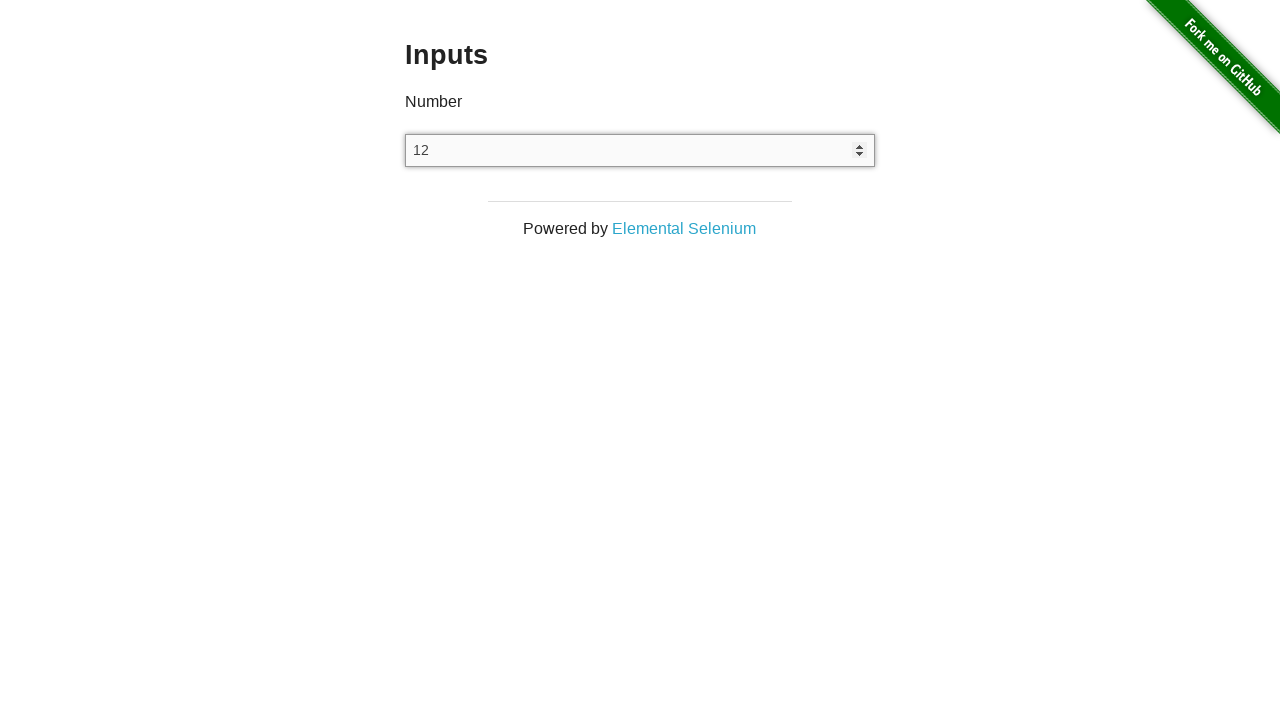

Pressed ArrowUp key to increment value (attempt 3/5) on //p[text()='Number']/following::input
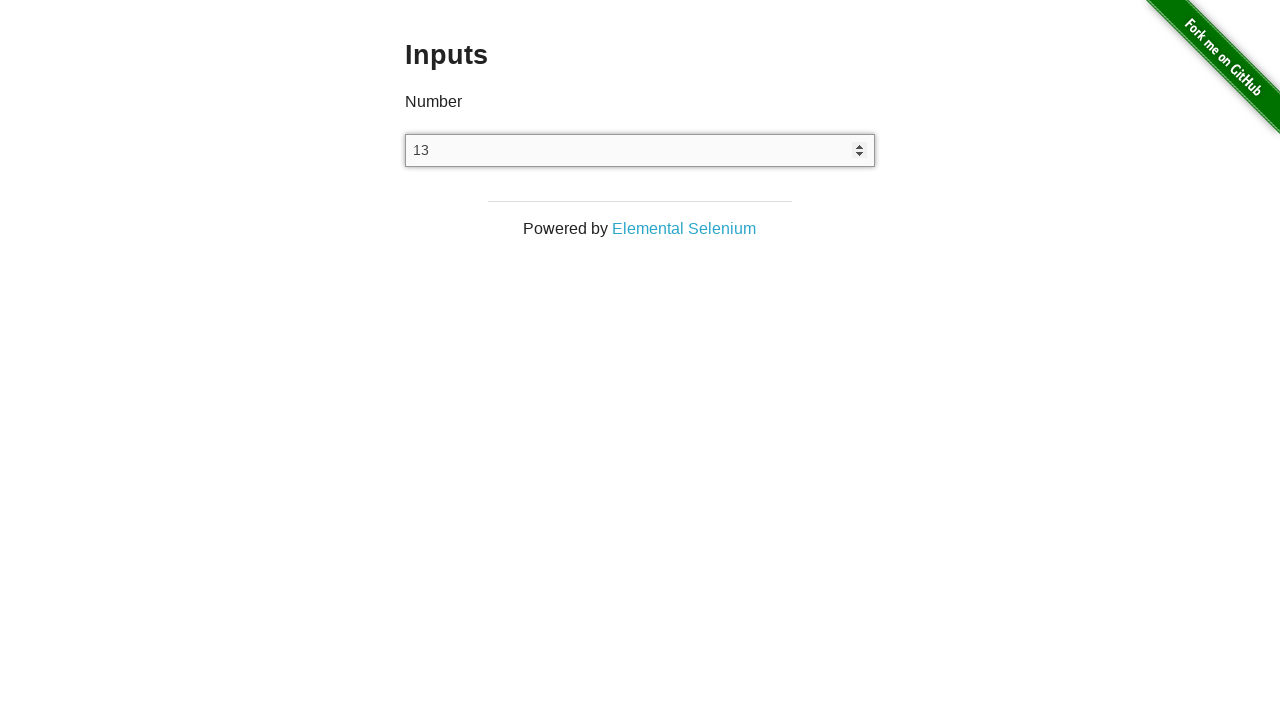

Waited 1 second after ArrowUp key press
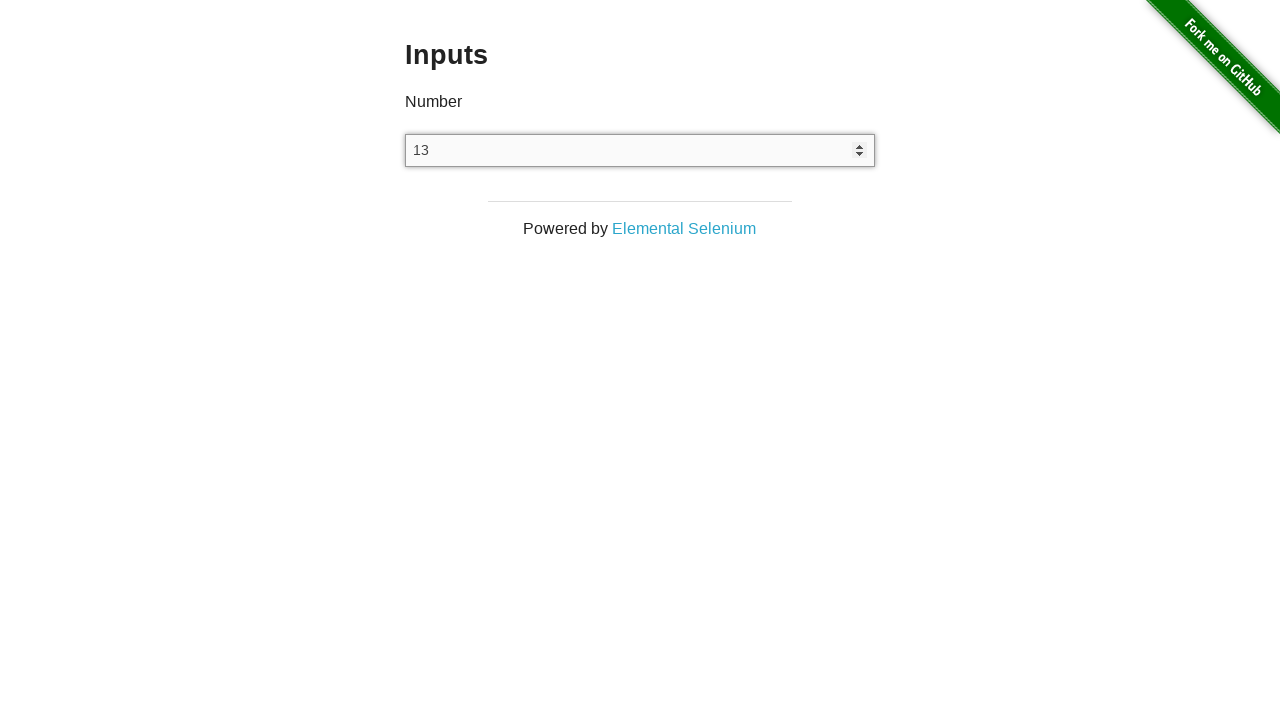

Pressed ArrowUp key to increment value (attempt 4/5) on //p[text()='Number']/following::input
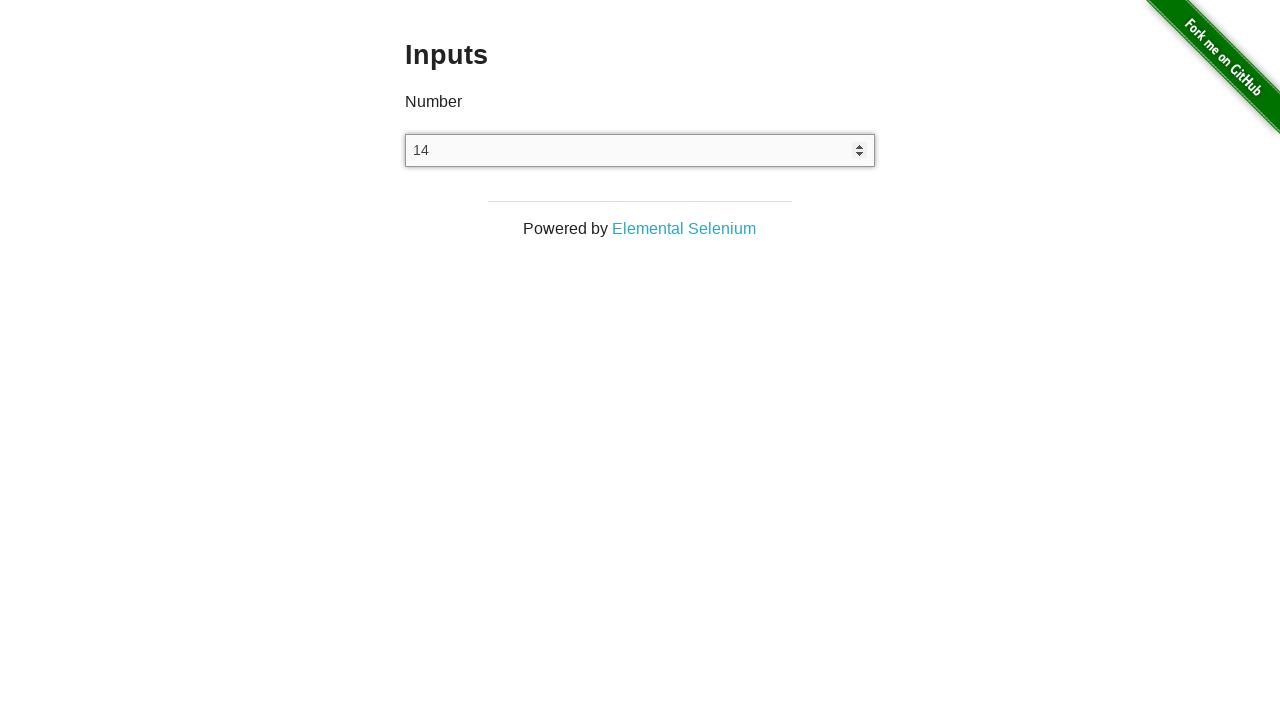

Waited 1 second after ArrowUp key press
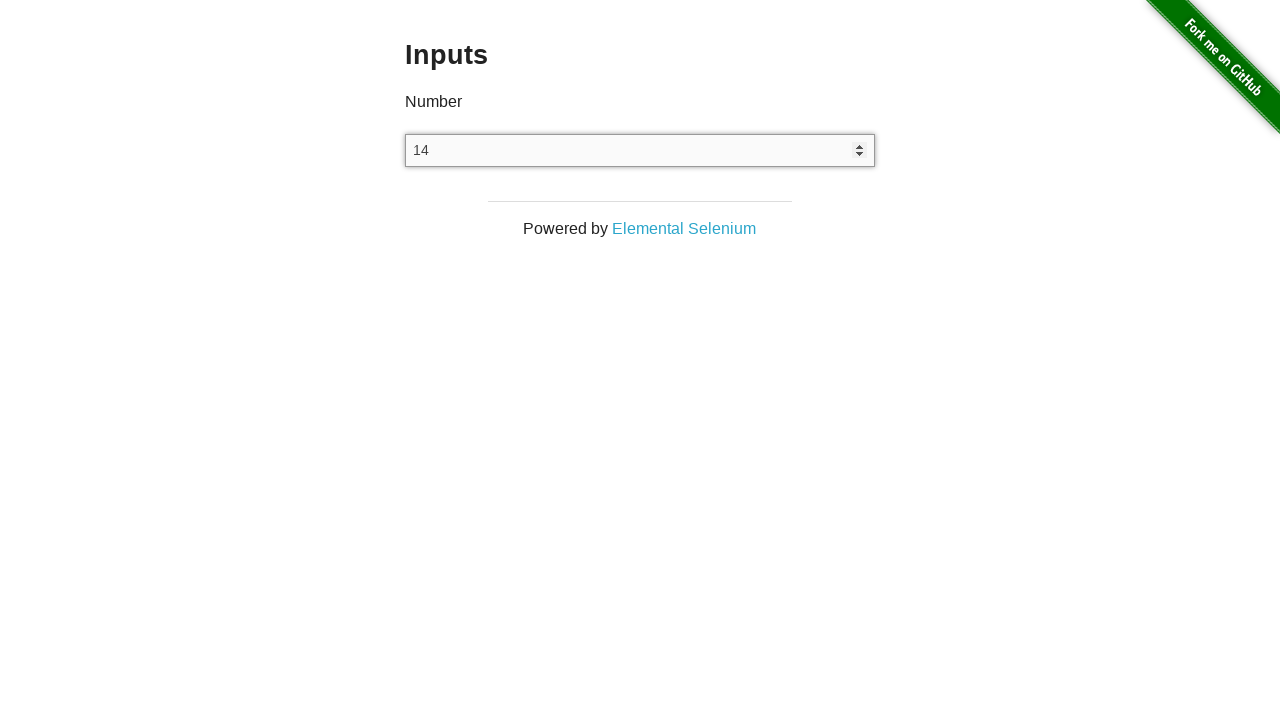

Pressed ArrowUp key to increment value (attempt 5/5) on //p[text()='Number']/following::input
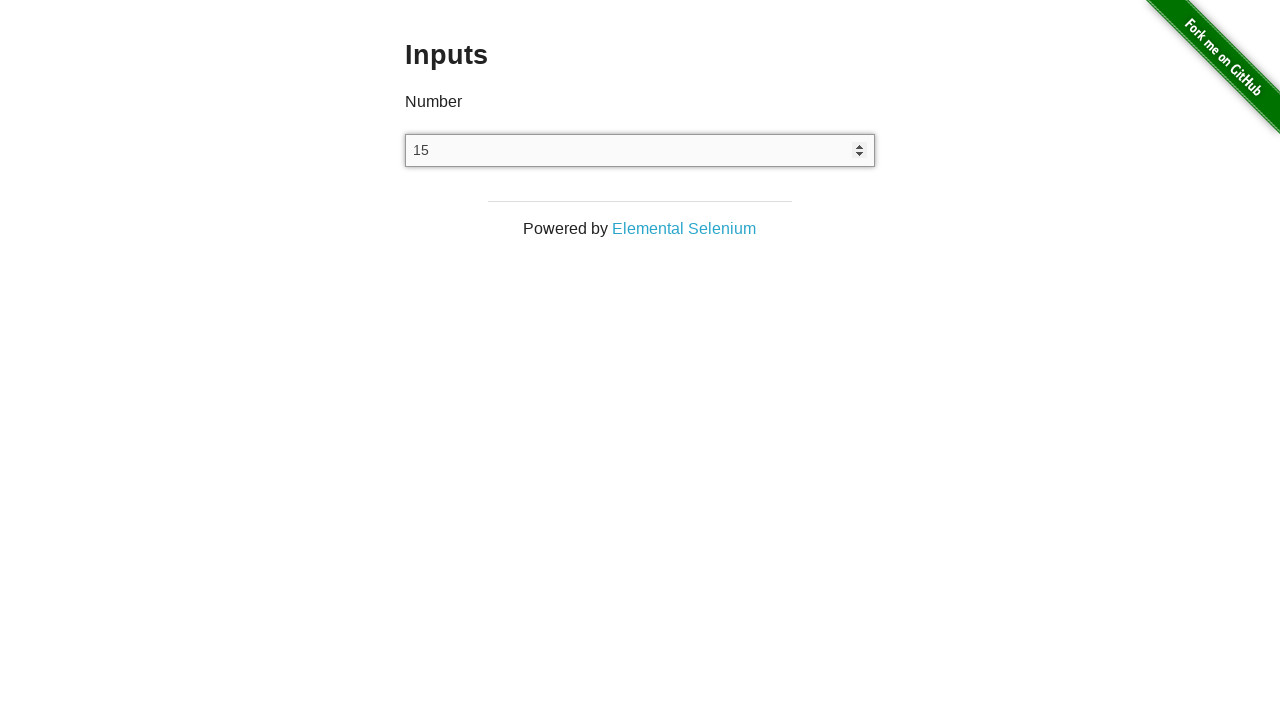

Waited 1 second after ArrowUp key press
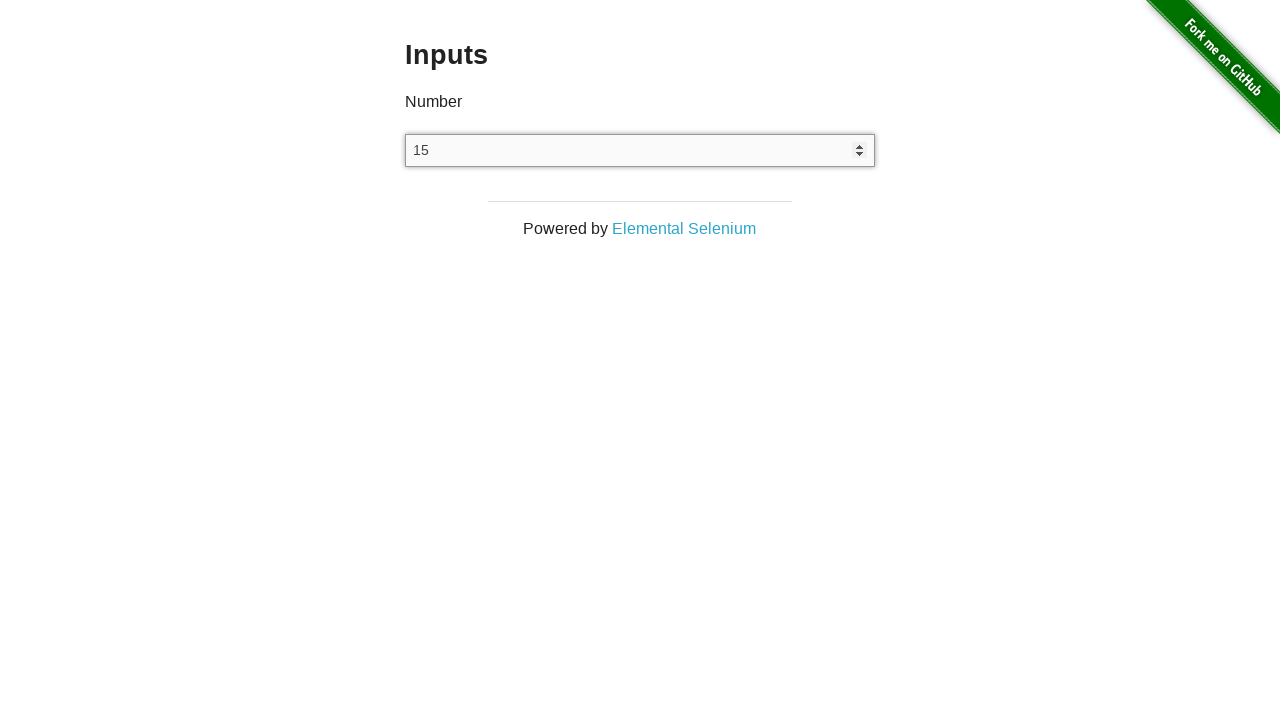

Pressed ArrowDown key to decrement value (attempt 1/10) on //p[text()='Number']/following::input
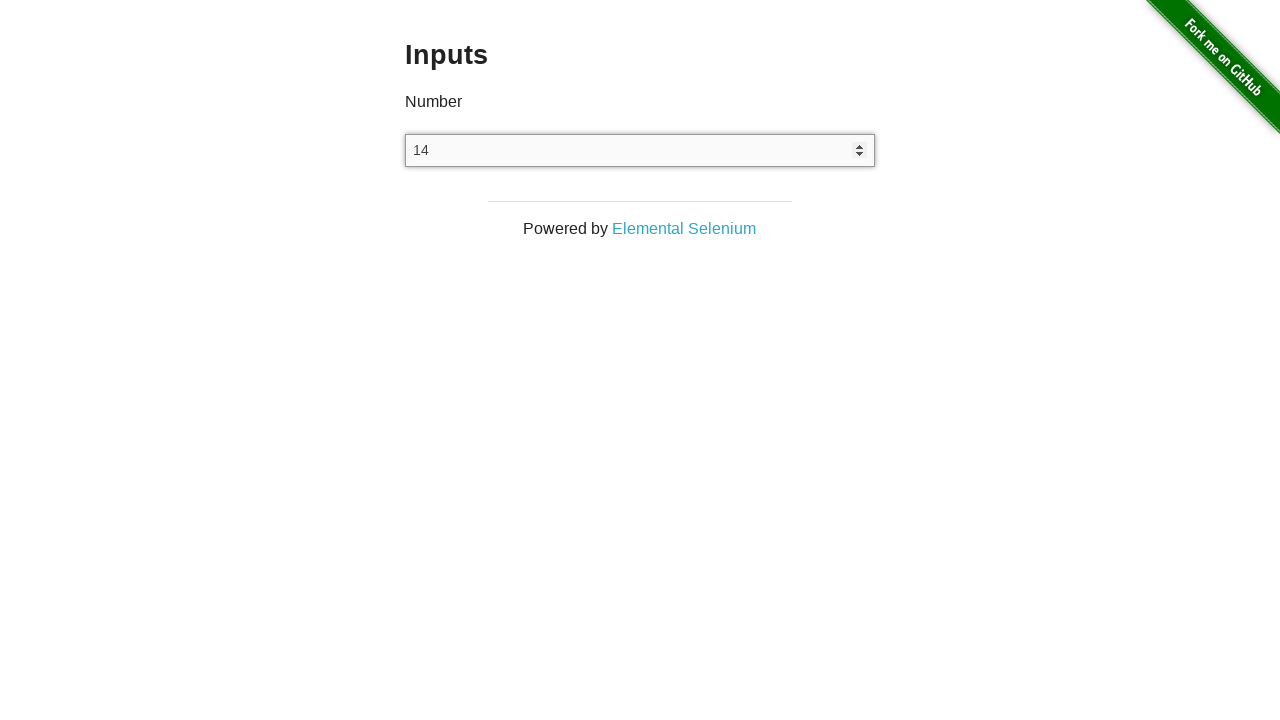

Waited 1 second after ArrowDown key press
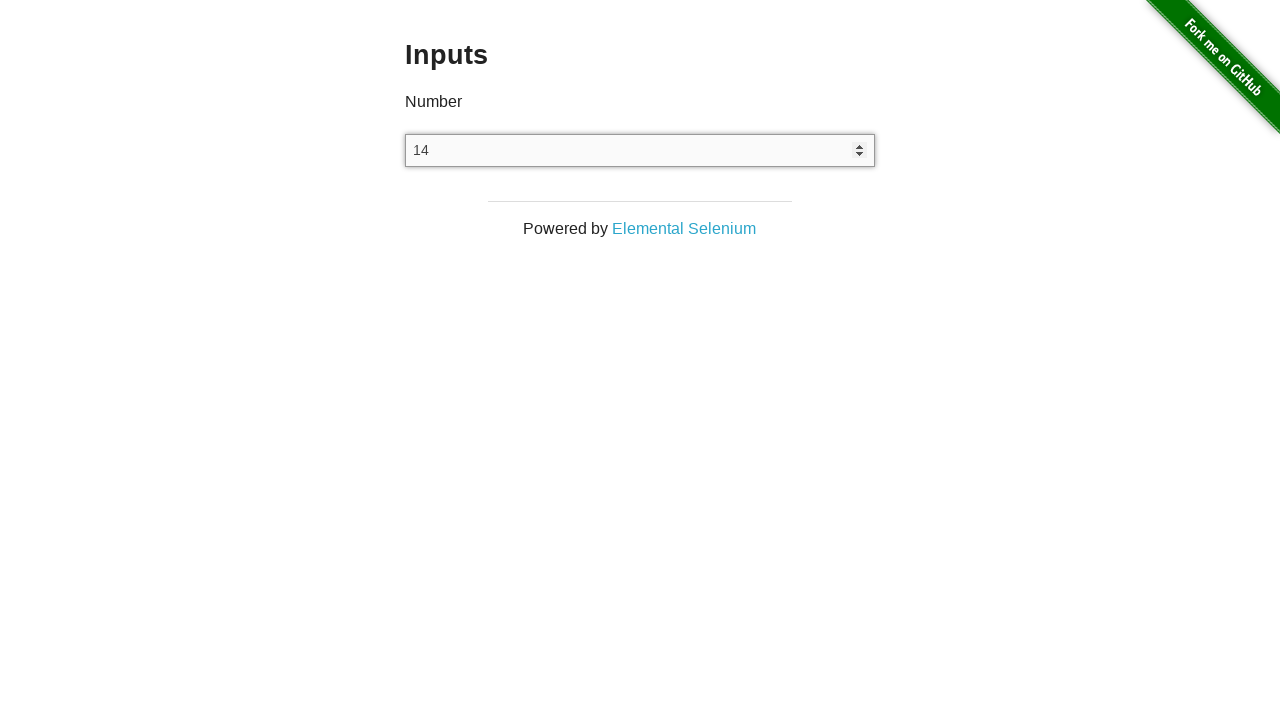

Pressed ArrowDown key to decrement value (attempt 2/10) on //p[text()='Number']/following::input
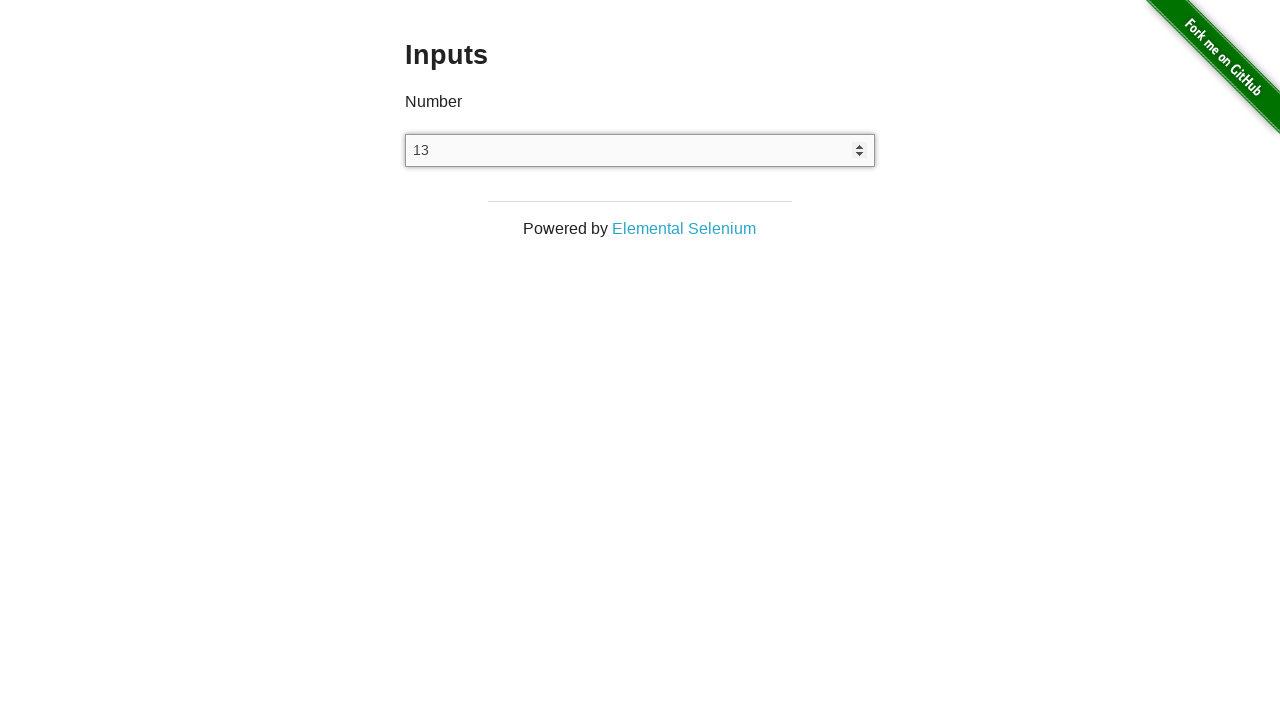

Waited 1 second after ArrowDown key press
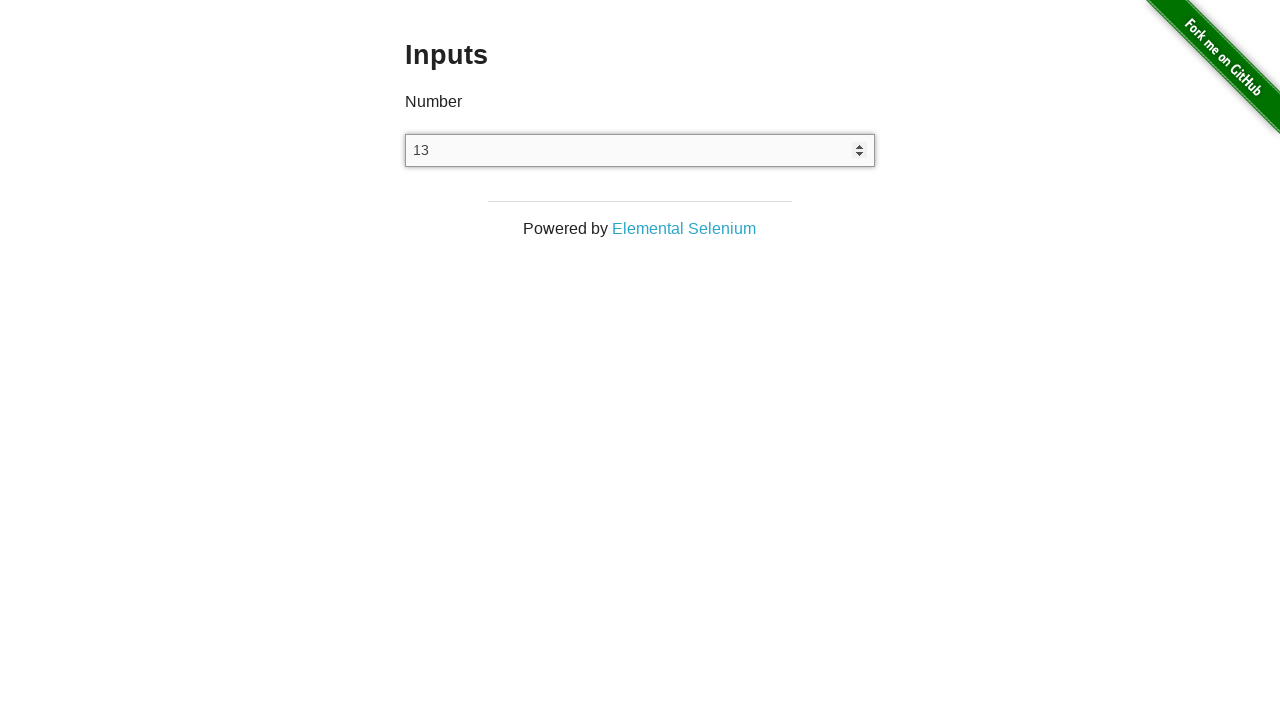

Pressed ArrowDown key to decrement value (attempt 3/10) on //p[text()='Number']/following::input
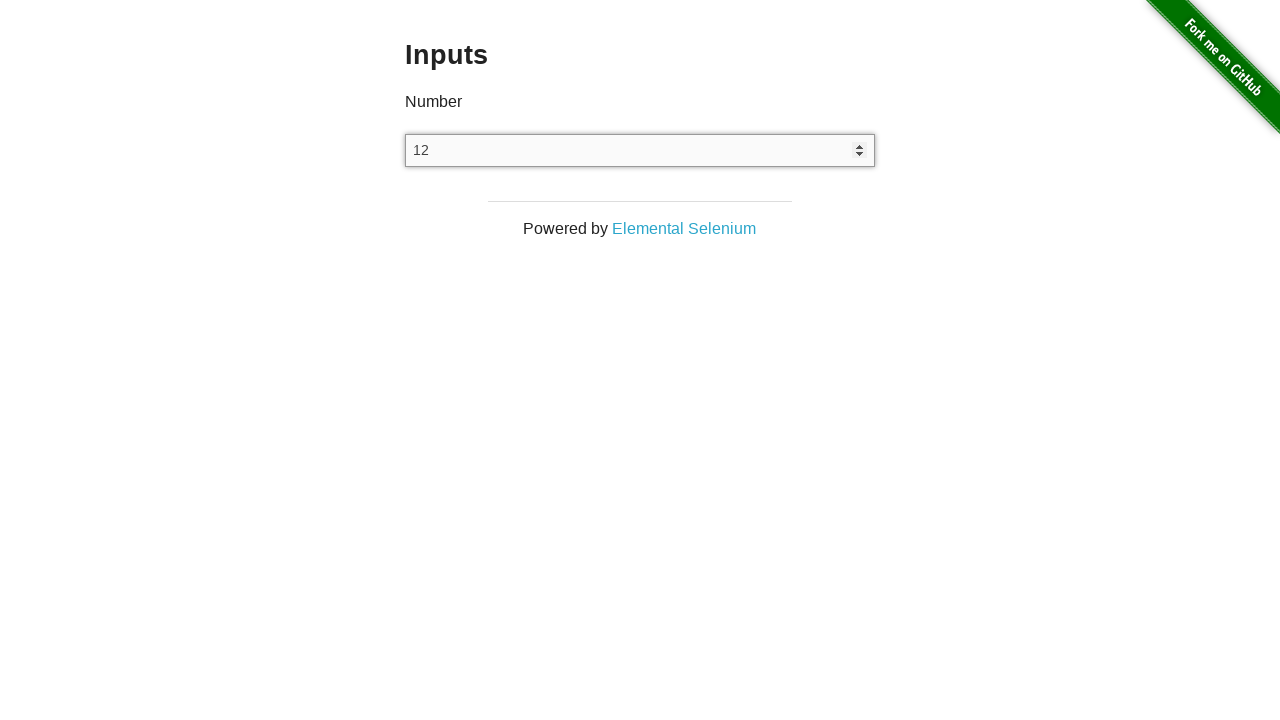

Waited 1 second after ArrowDown key press
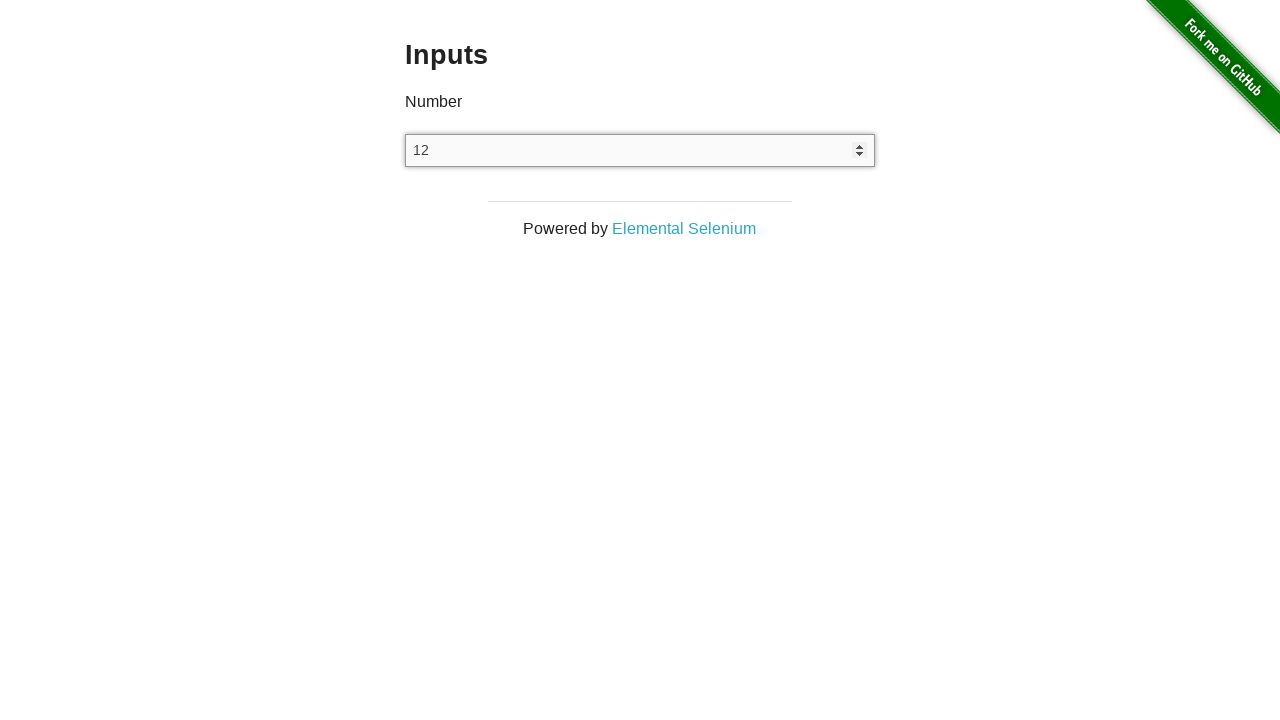

Pressed ArrowDown key to decrement value (attempt 4/10) on //p[text()='Number']/following::input
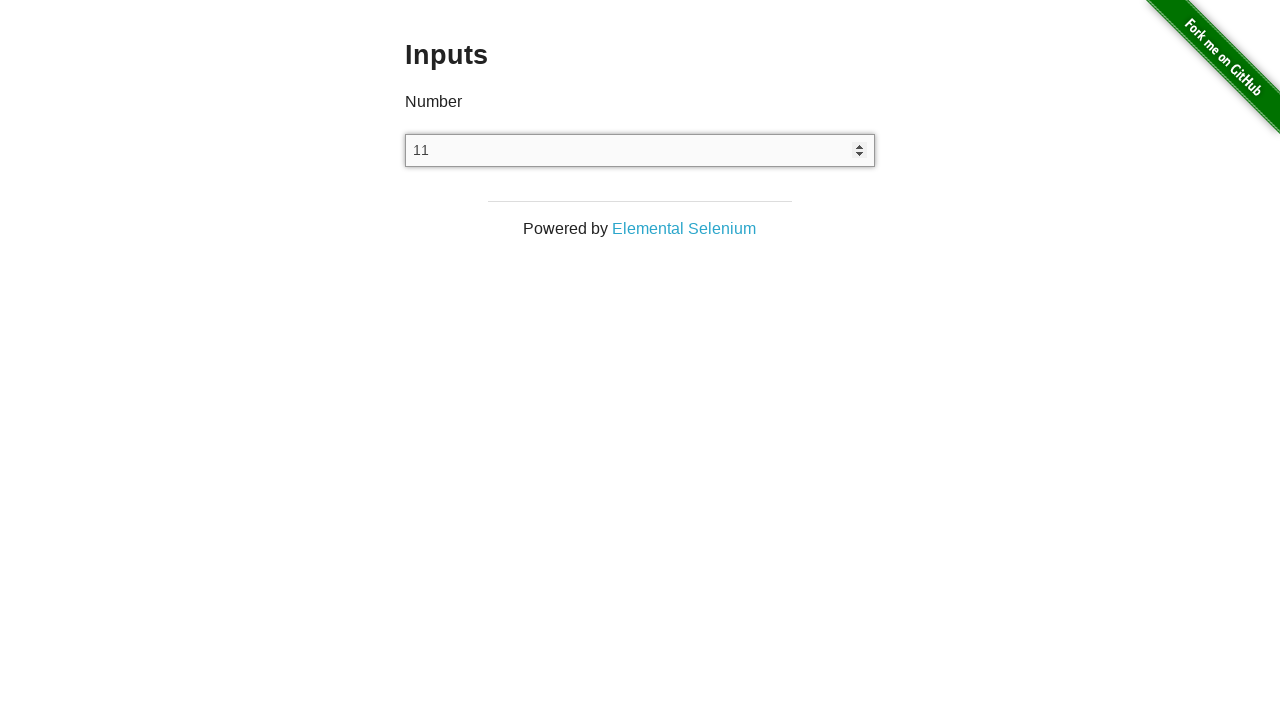

Waited 1 second after ArrowDown key press
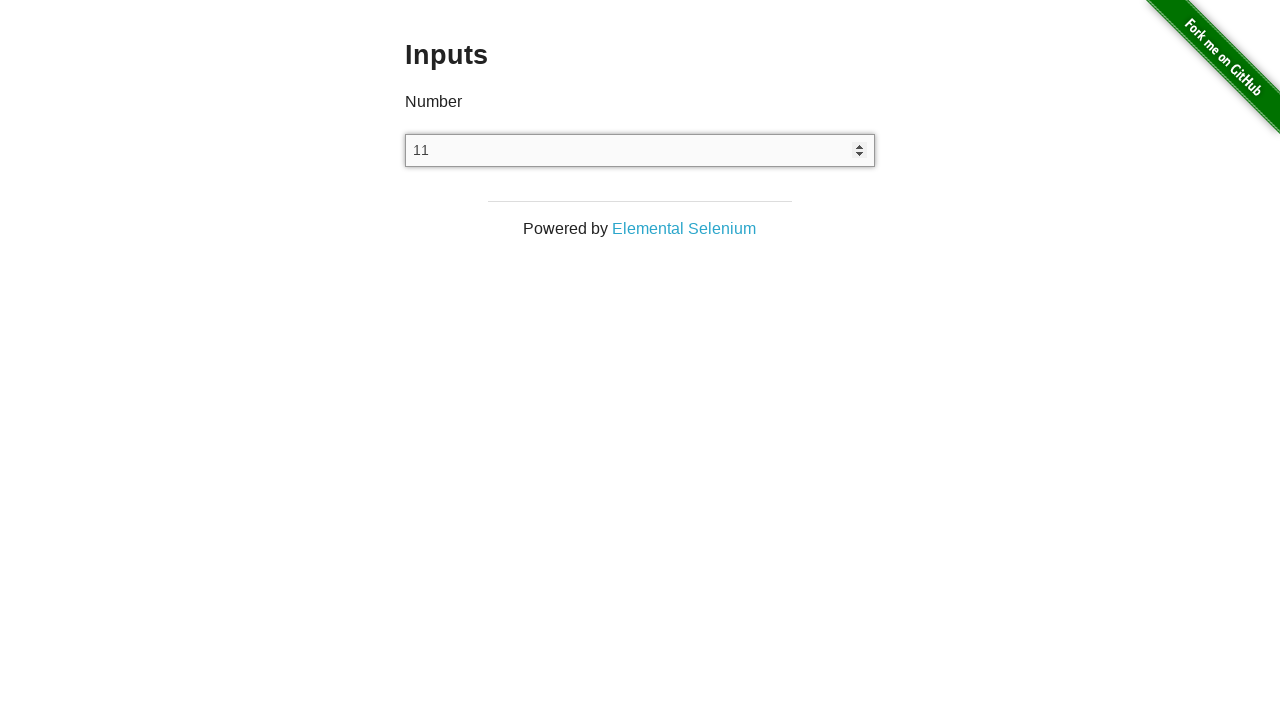

Pressed ArrowDown key to decrement value (attempt 5/10) on //p[text()='Number']/following::input
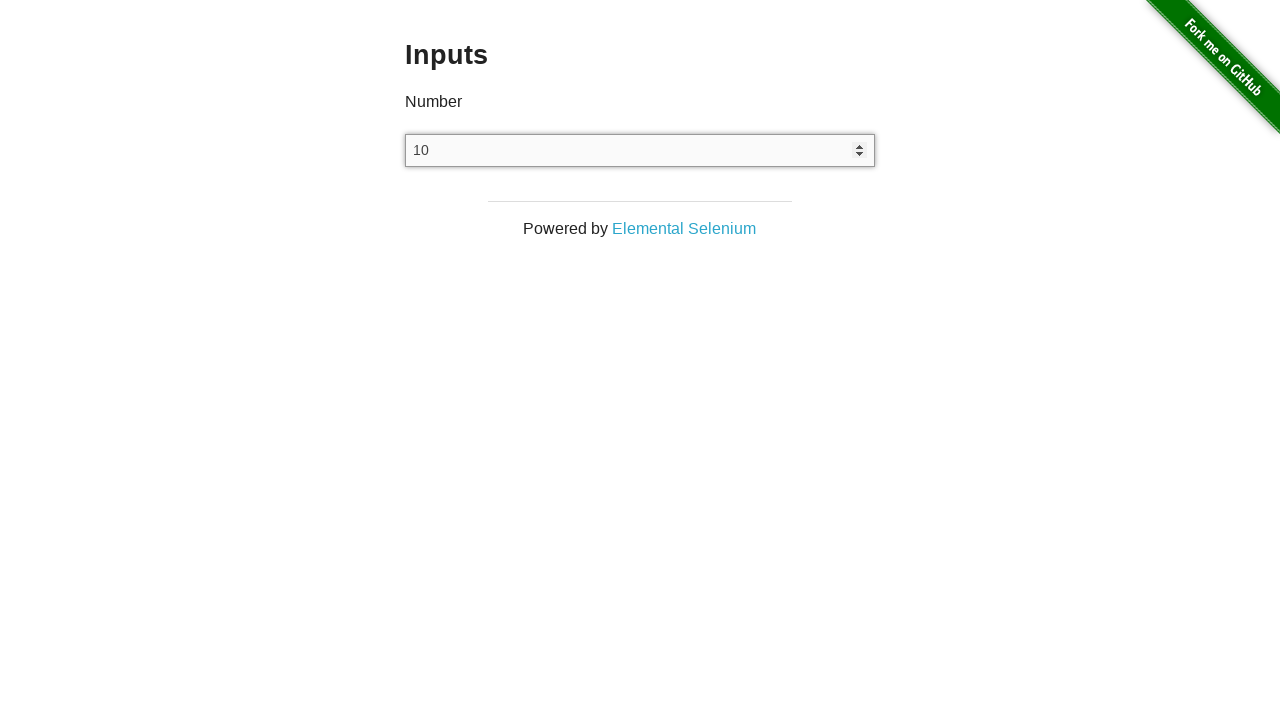

Waited 1 second after ArrowDown key press
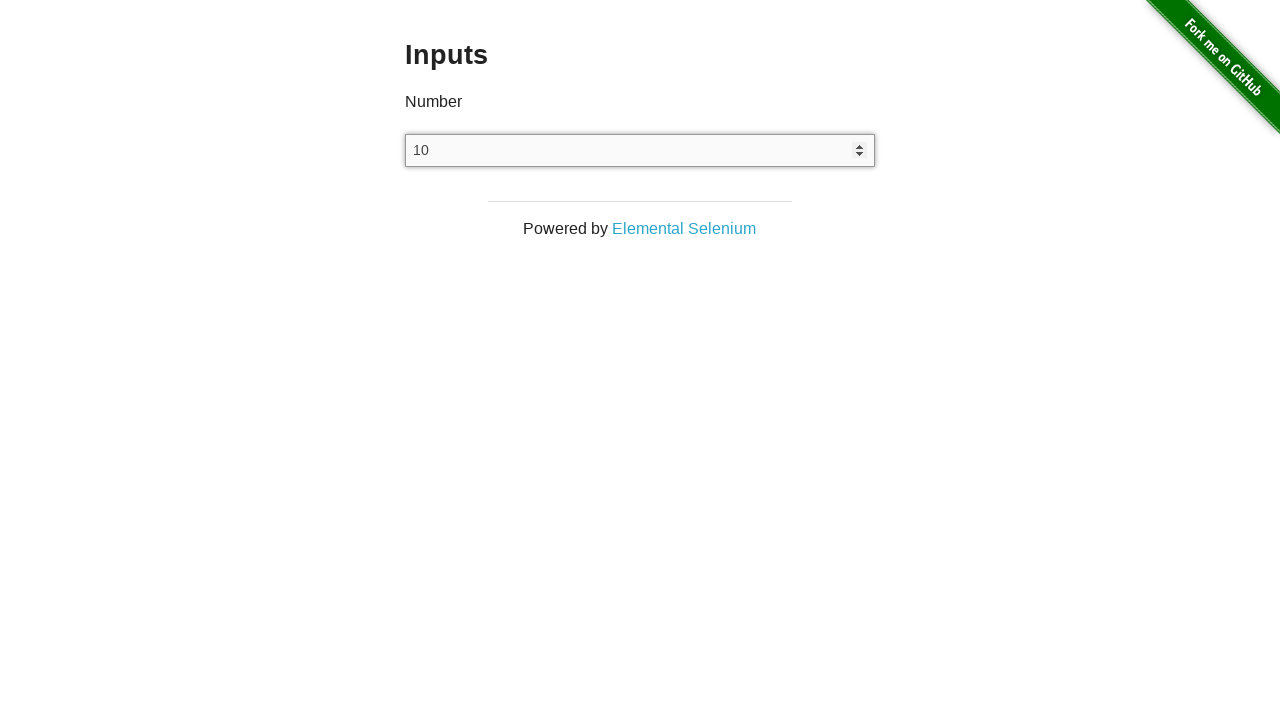

Pressed ArrowDown key to decrement value (attempt 6/10) on //p[text()='Number']/following::input
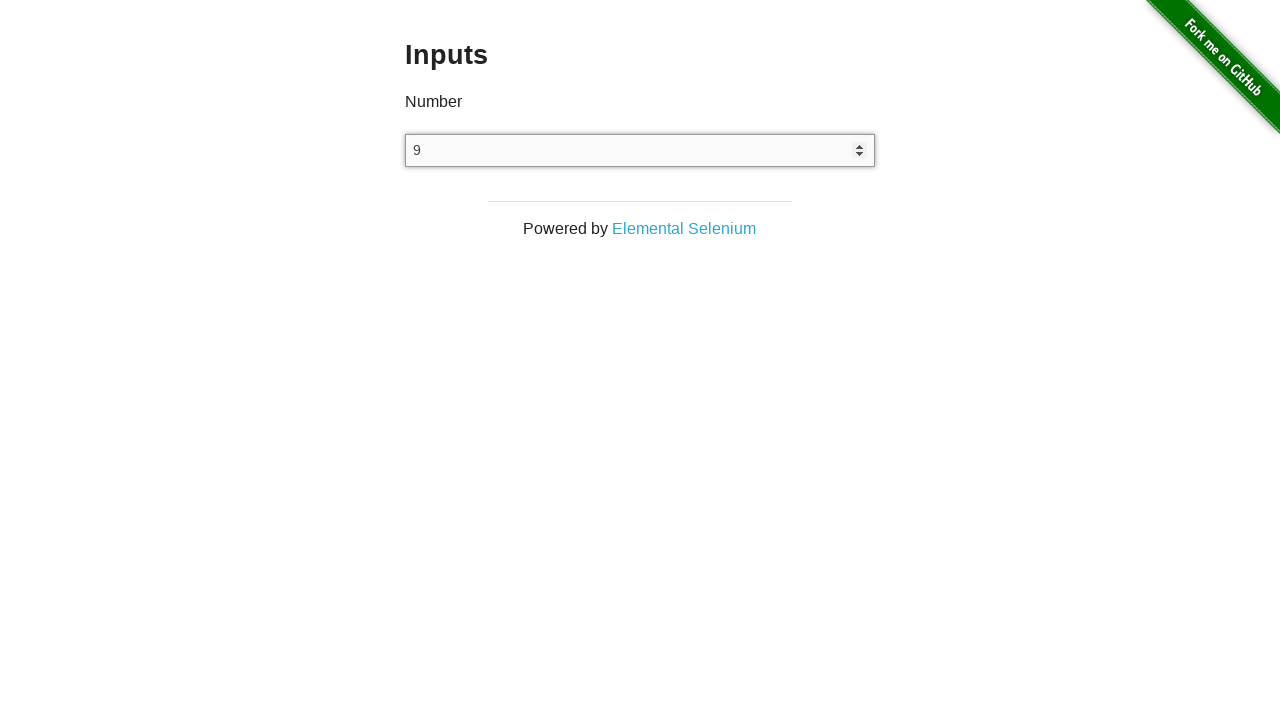

Waited 1 second after ArrowDown key press
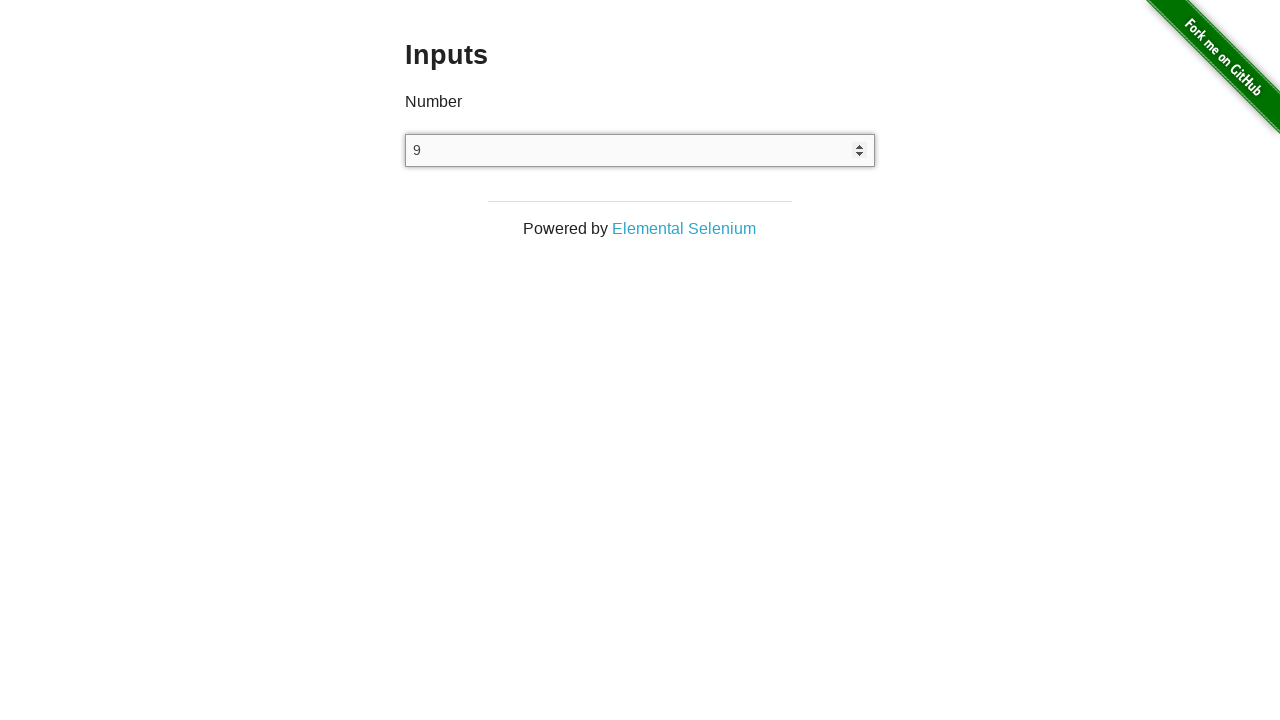

Pressed ArrowDown key to decrement value (attempt 7/10) on //p[text()='Number']/following::input
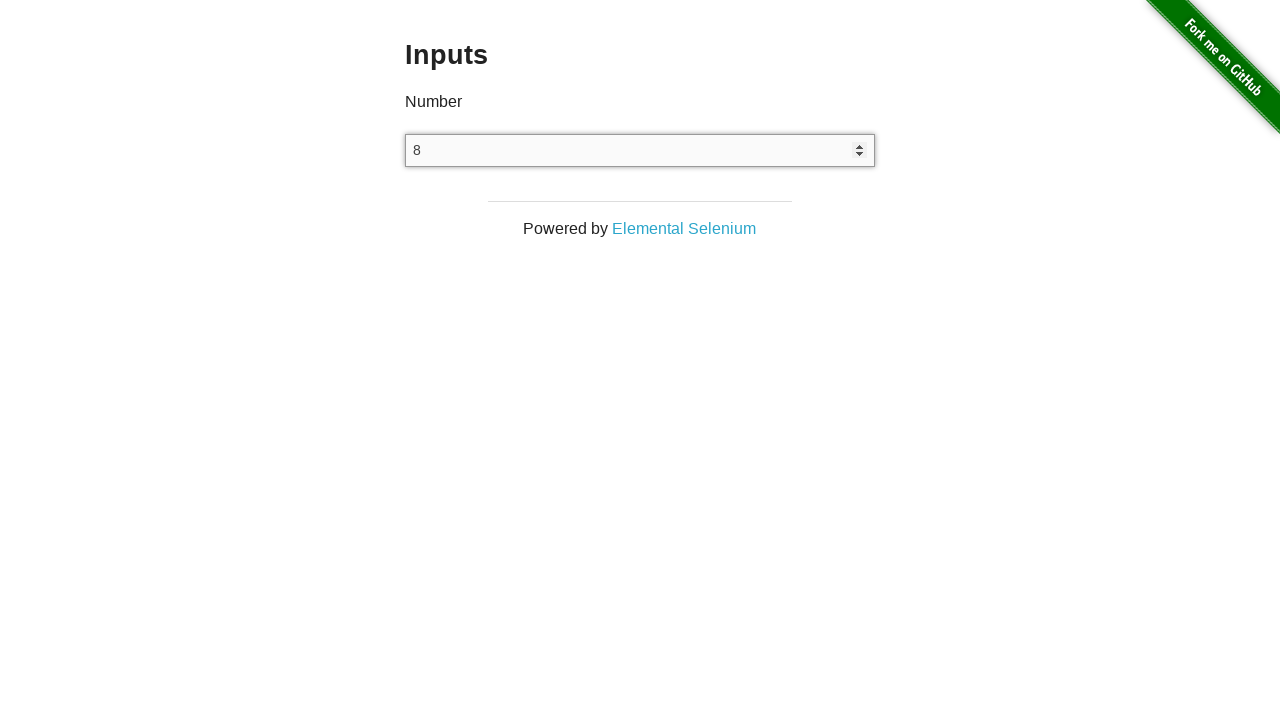

Waited 1 second after ArrowDown key press
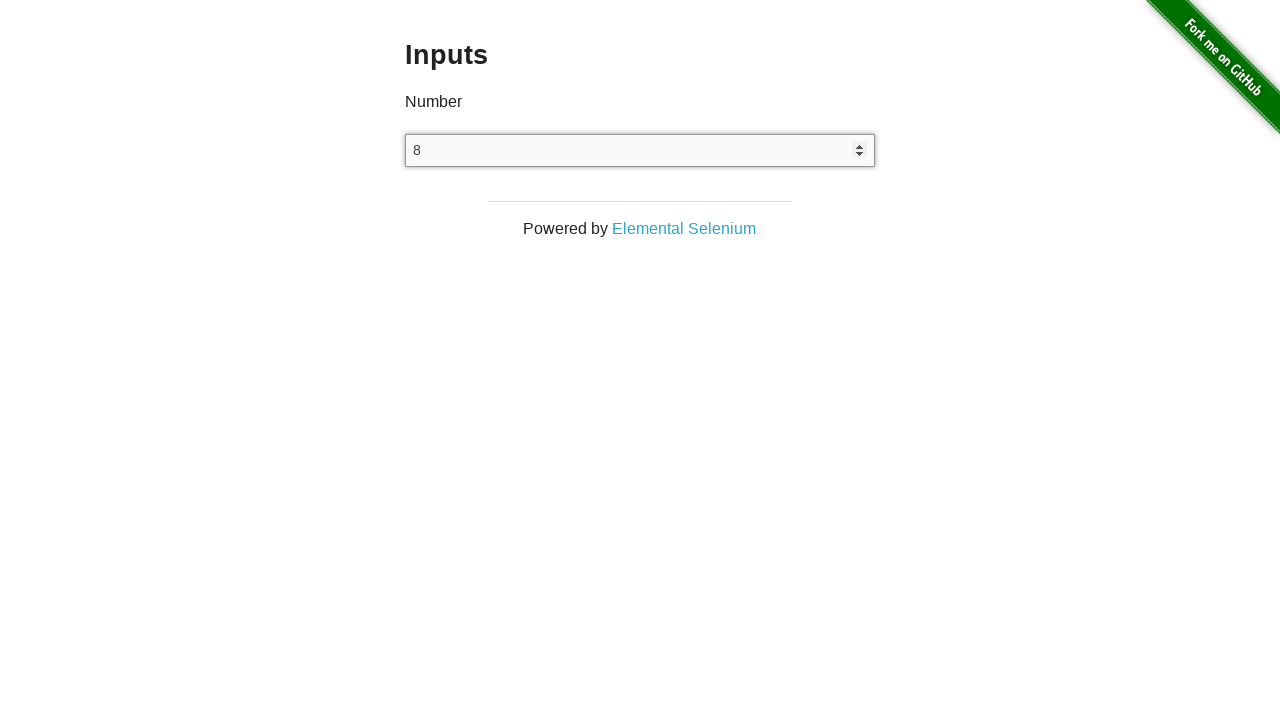

Pressed ArrowDown key to decrement value (attempt 8/10) on //p[text()='Number']/following::input
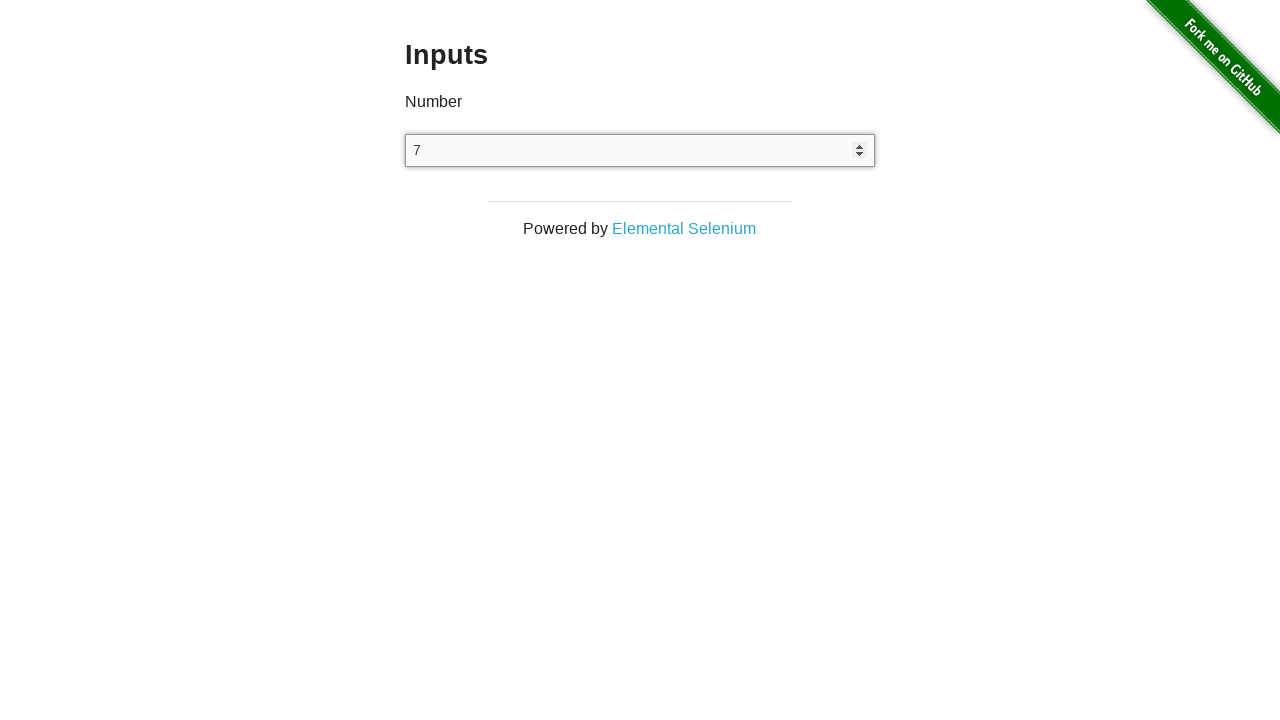

Waited 1 second after ArrowDown key press
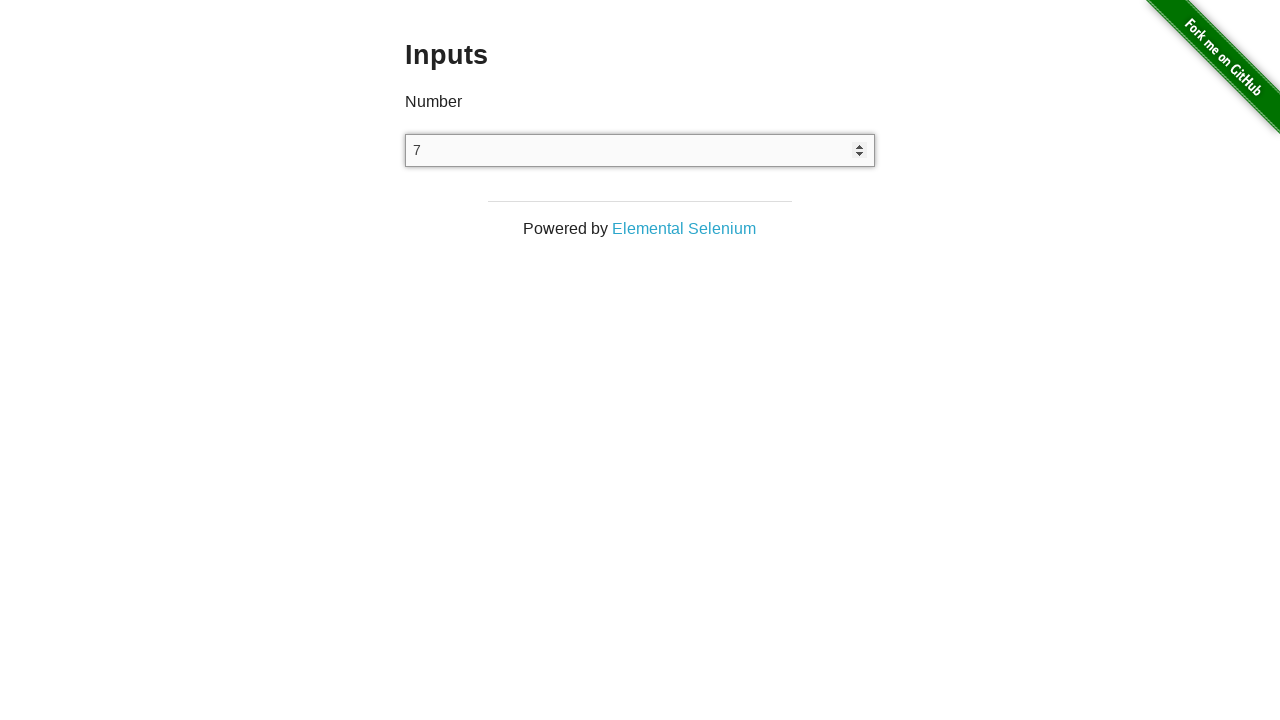

Pressed ArrowDown key to decrement value (attempt 9/10) on //p[text()='Number']/following::input
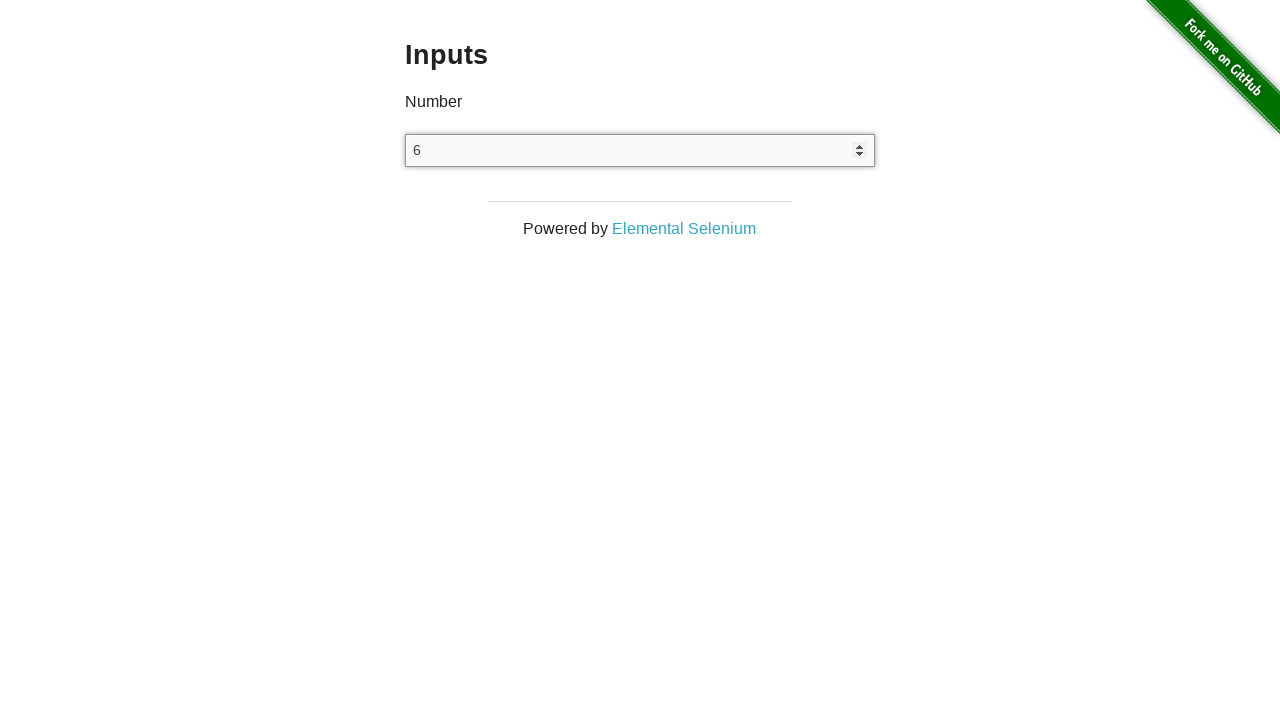

Waited 1 second after ArrowDown key press
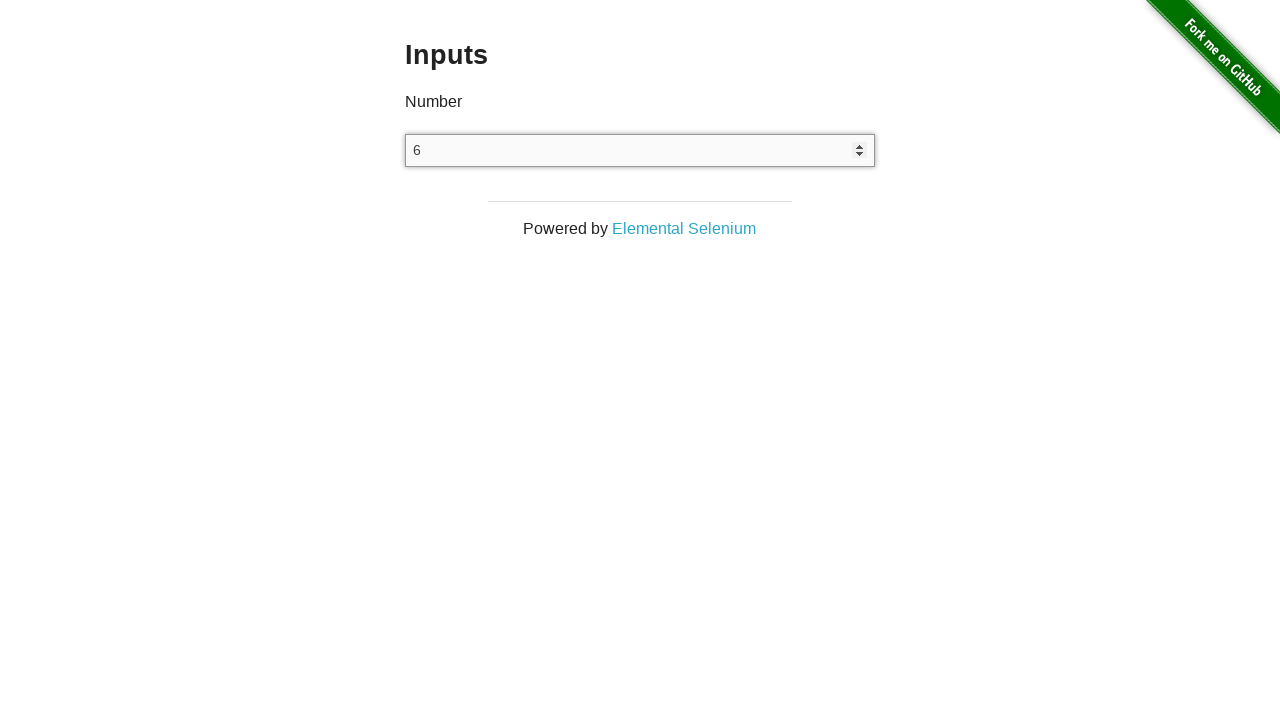

Pressed ArrowDown key to decrement value (attempt 10/10) on //p[text()='Number']/following::input
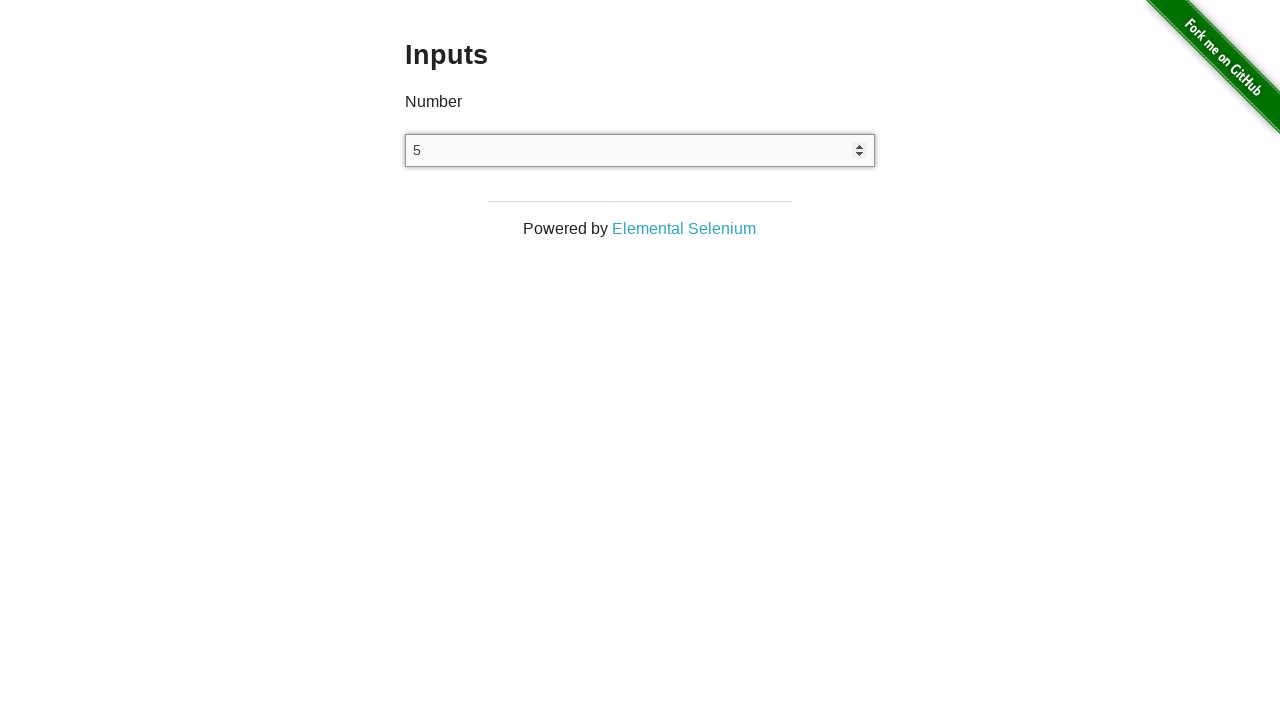

Waited 1 second after ArrowDown key press
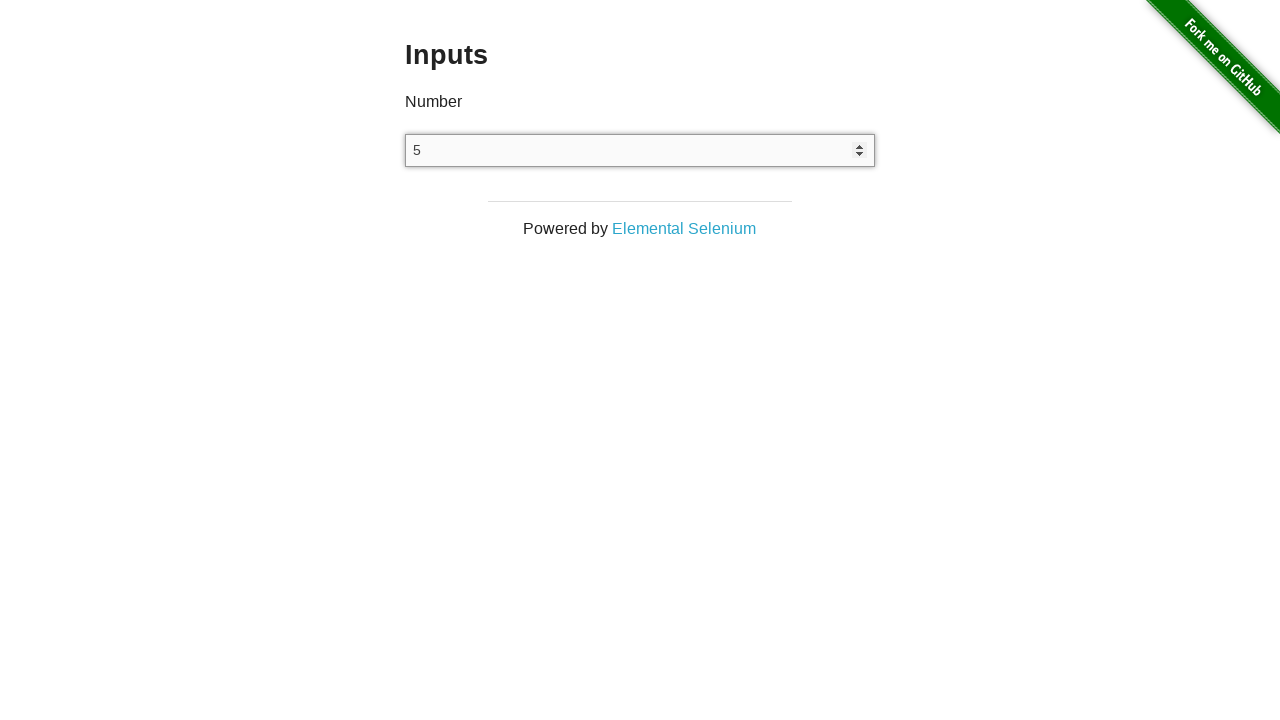

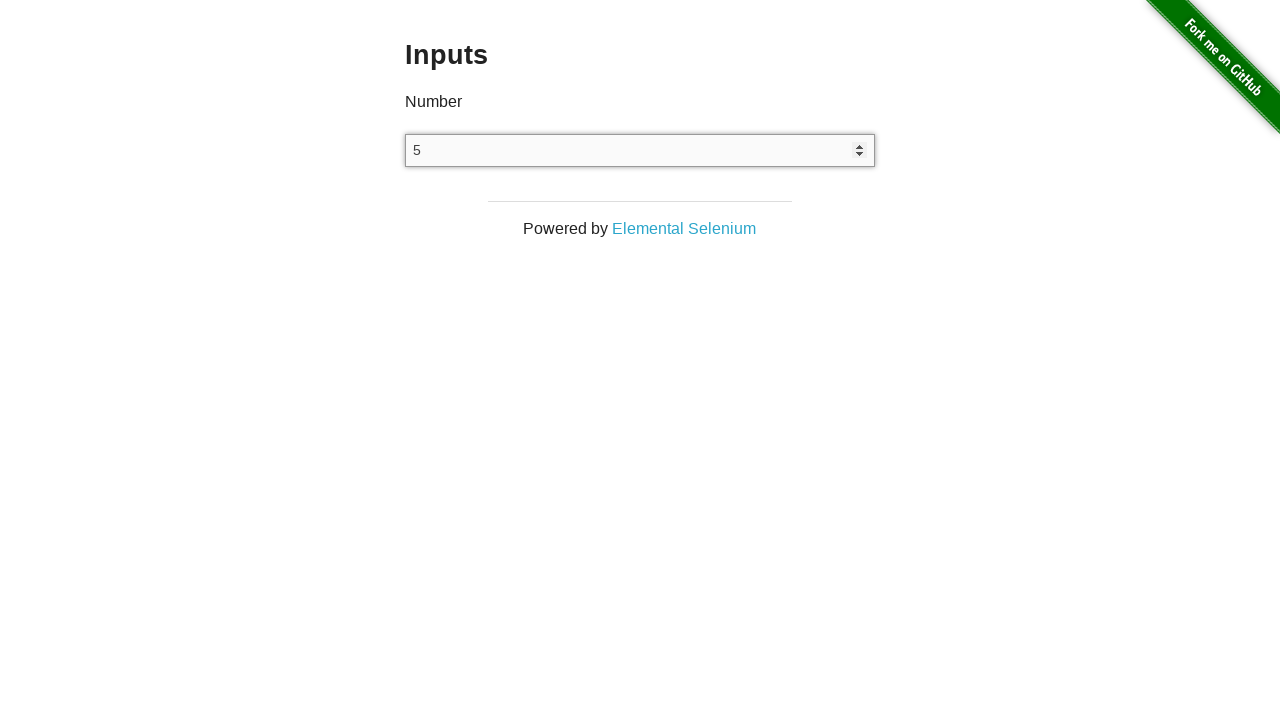